Navigates to the Playwright documentation website and clicks the "Get started" link

Starting URL: https://playwright.dev/

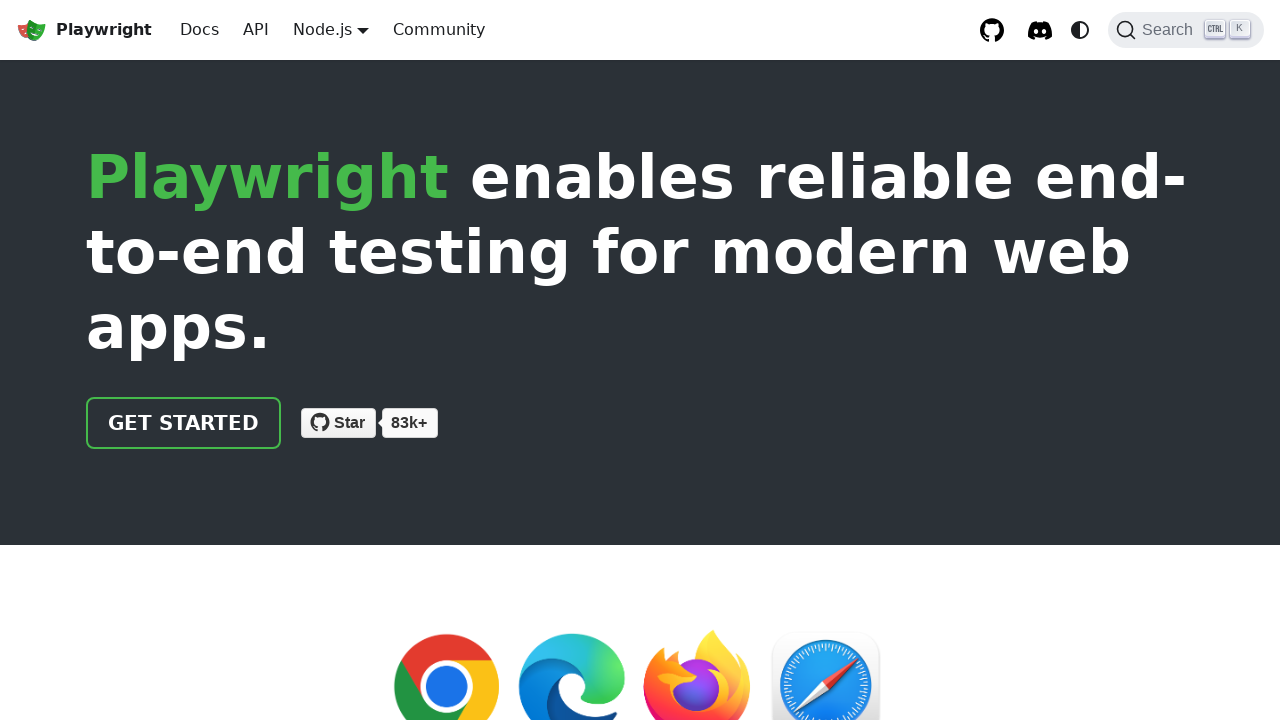

Navigated to Playwright documentation website
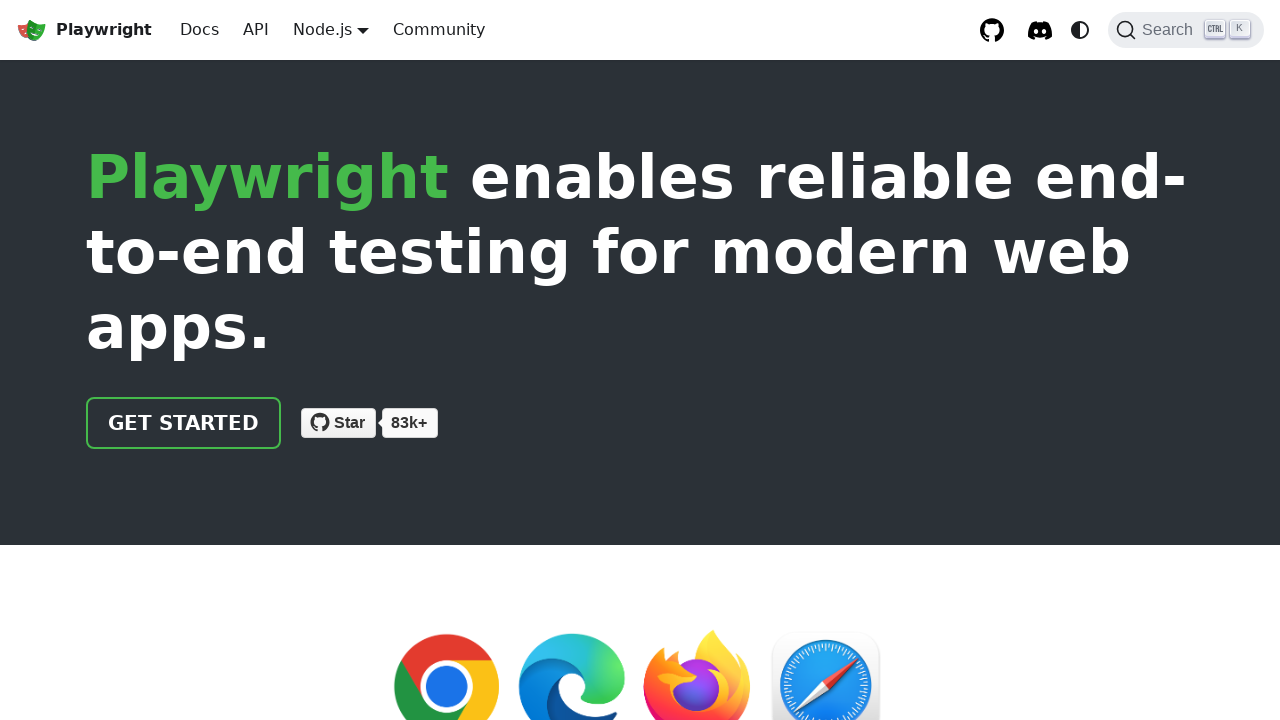

Clicked the 'Get started' link at (184, 423) on internal:role=link[name="Get started"i]
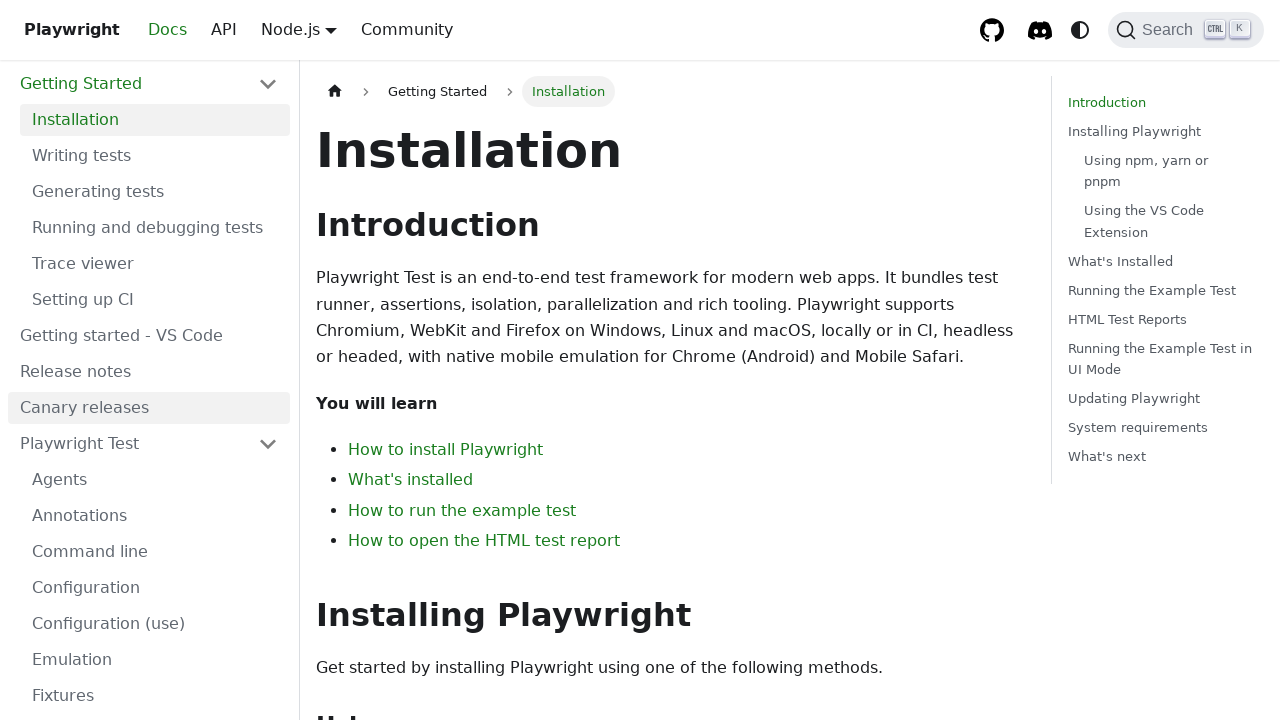

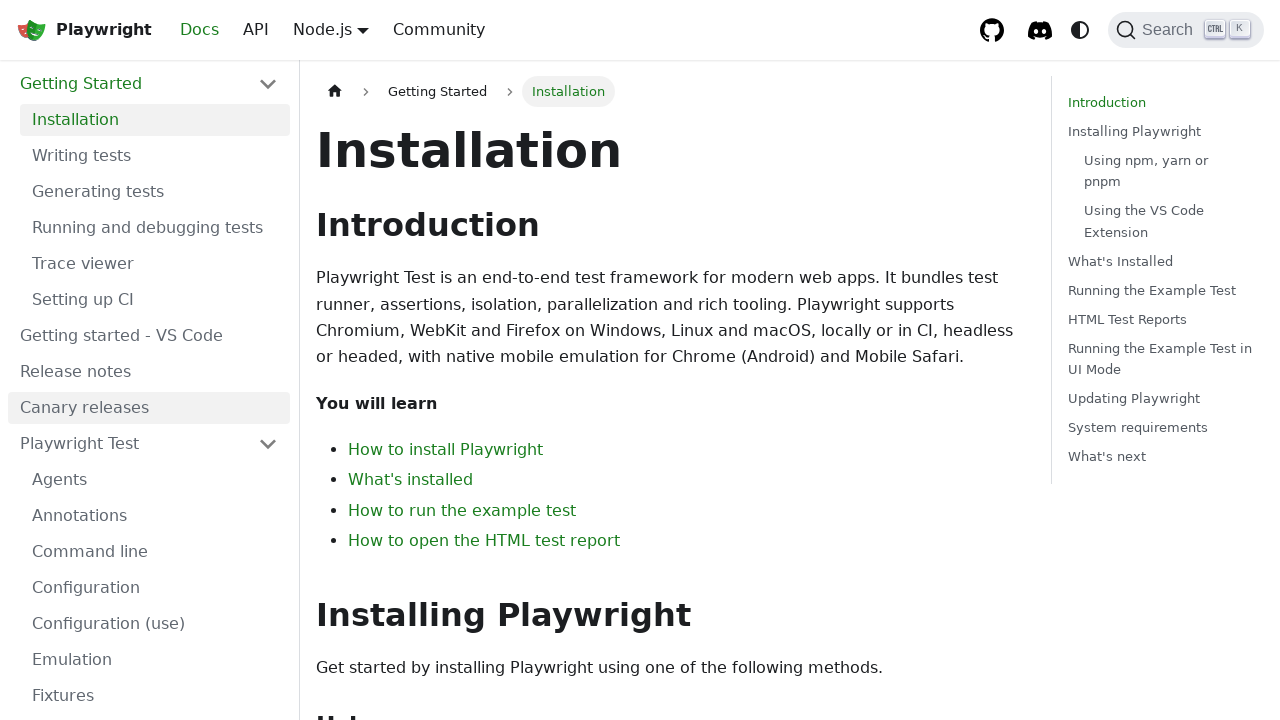